Tests radio button and checkbox functionality by selecting the male radio button and clicking the Monday checkbox on a test automation practice page

Starting URL: https://testautomationpractice.blogspot.com/

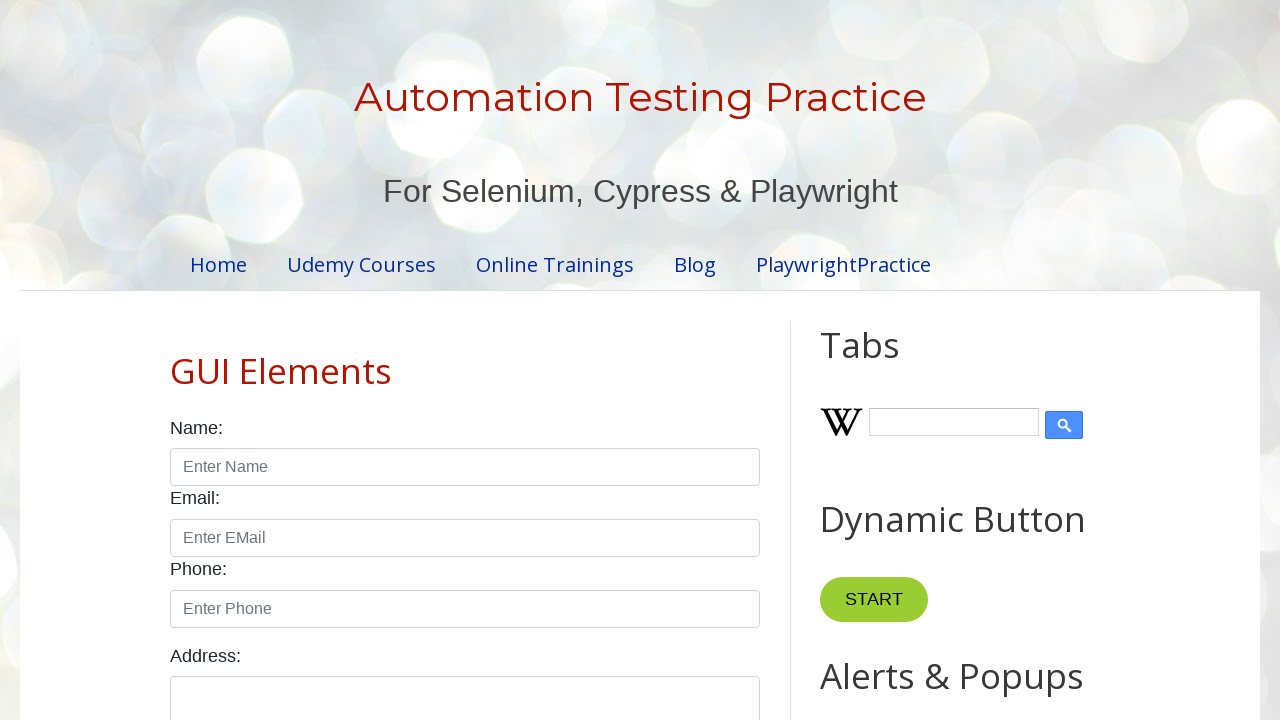

Navigated to test automation practice page
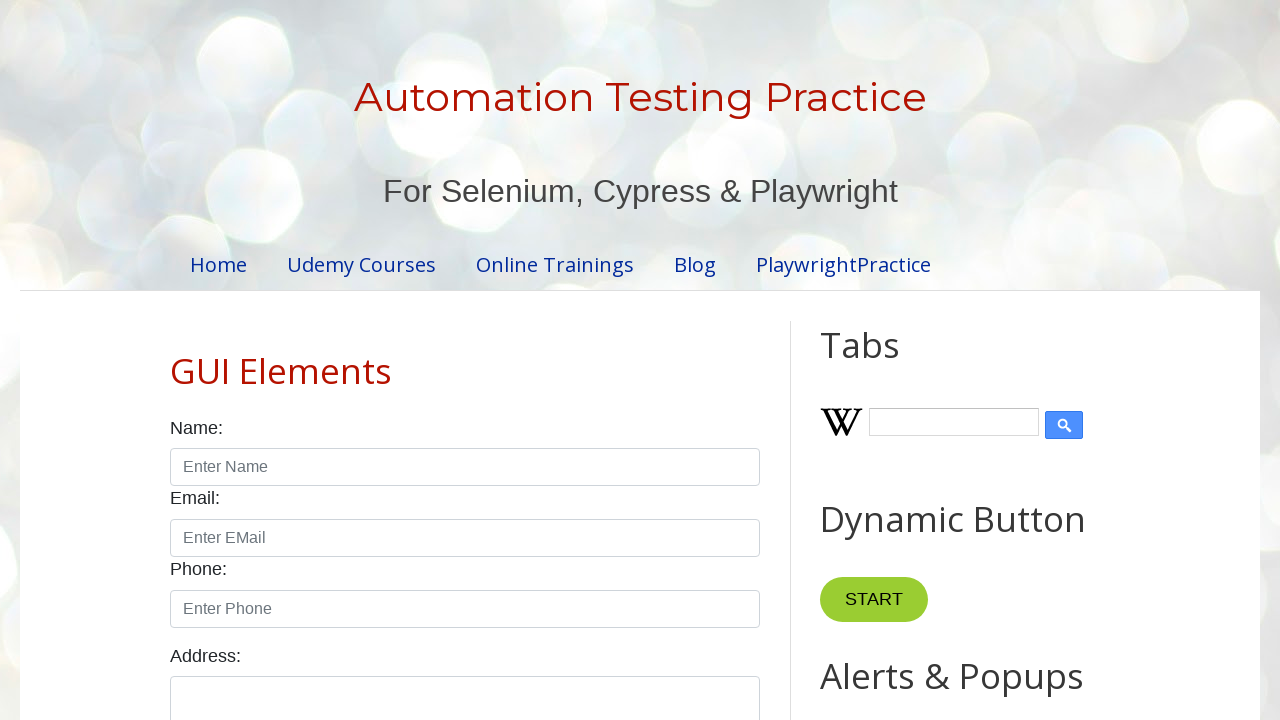

Selected the male radio button at (176, 360) on input#male
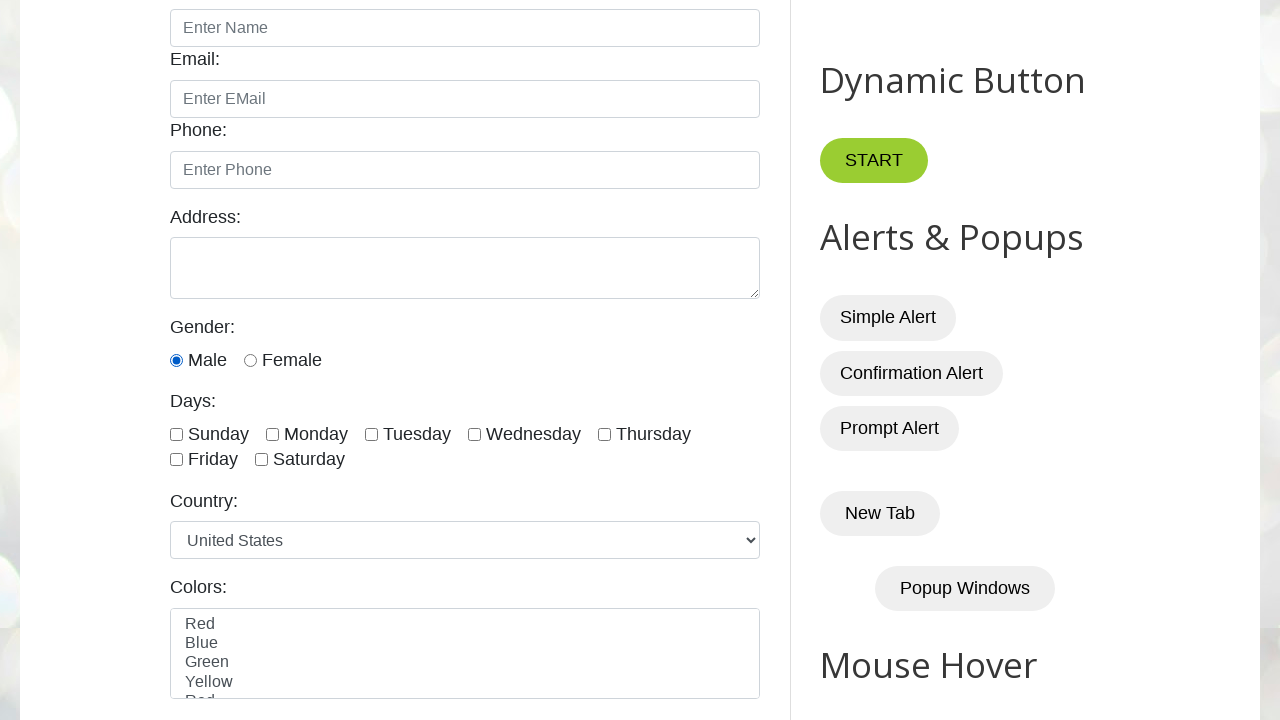

Clicked the Monday checkbox at (272, 434) on input[value='monday']
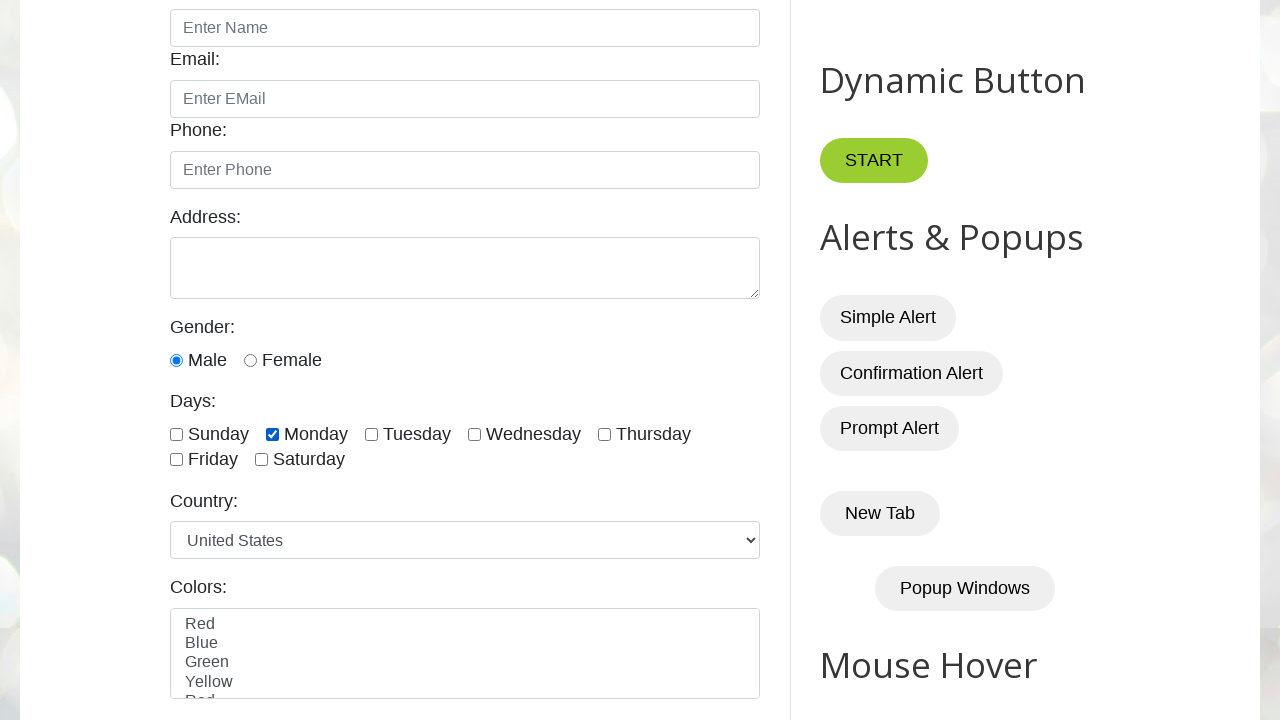

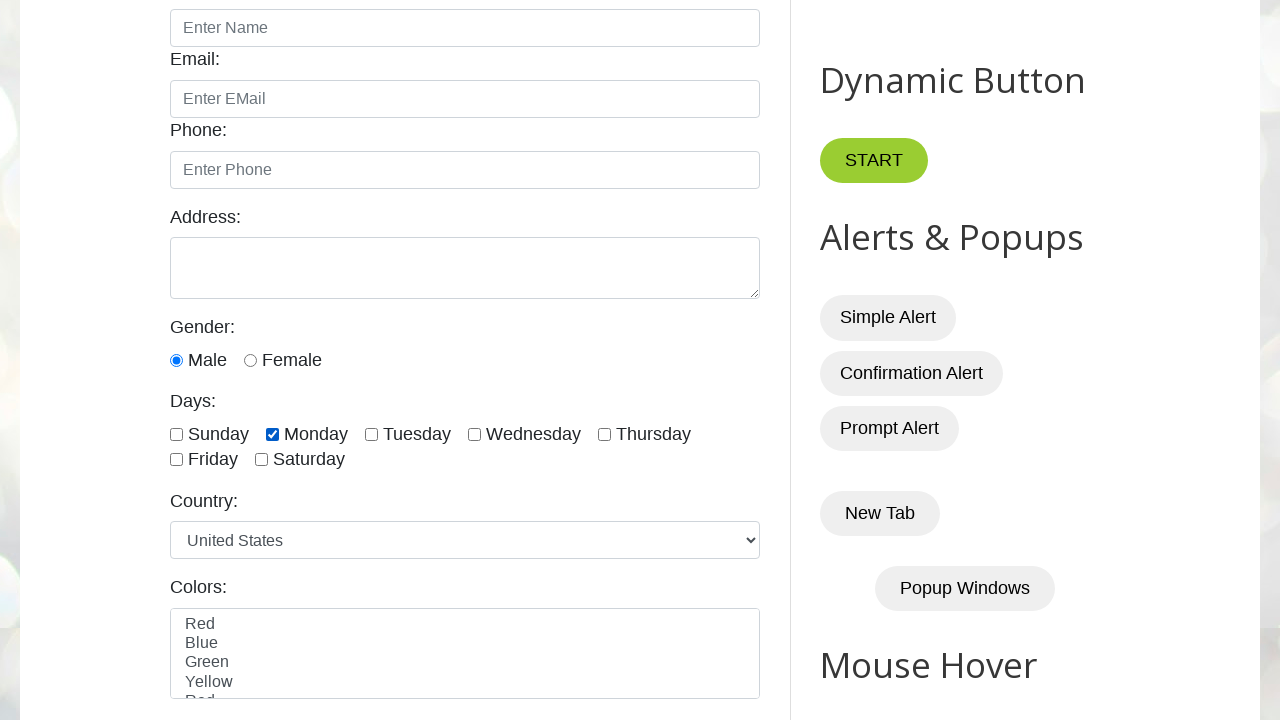